Tests form interactions on a practice page by clicking a radio button, filling a text field, and then clearing it

Starting URL: https://www.letskodeit.com/practice

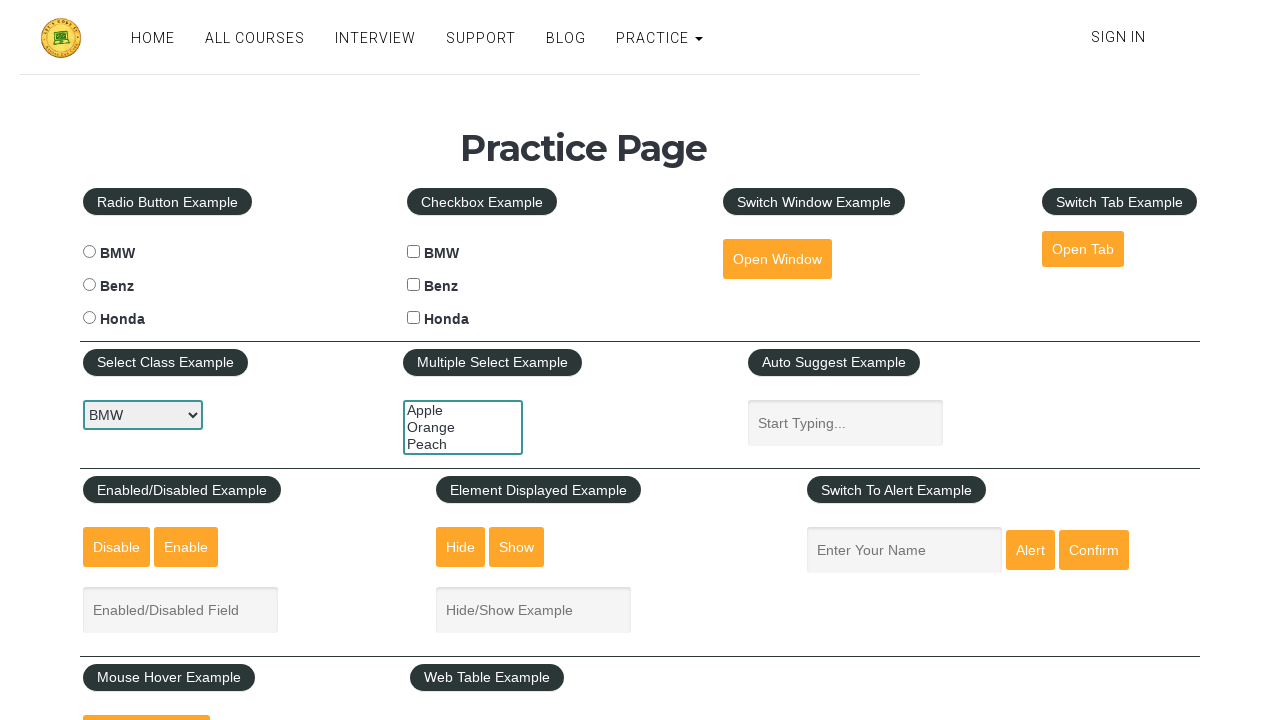

Clicked BMW radio button at (89, 252) on input#bmwradio
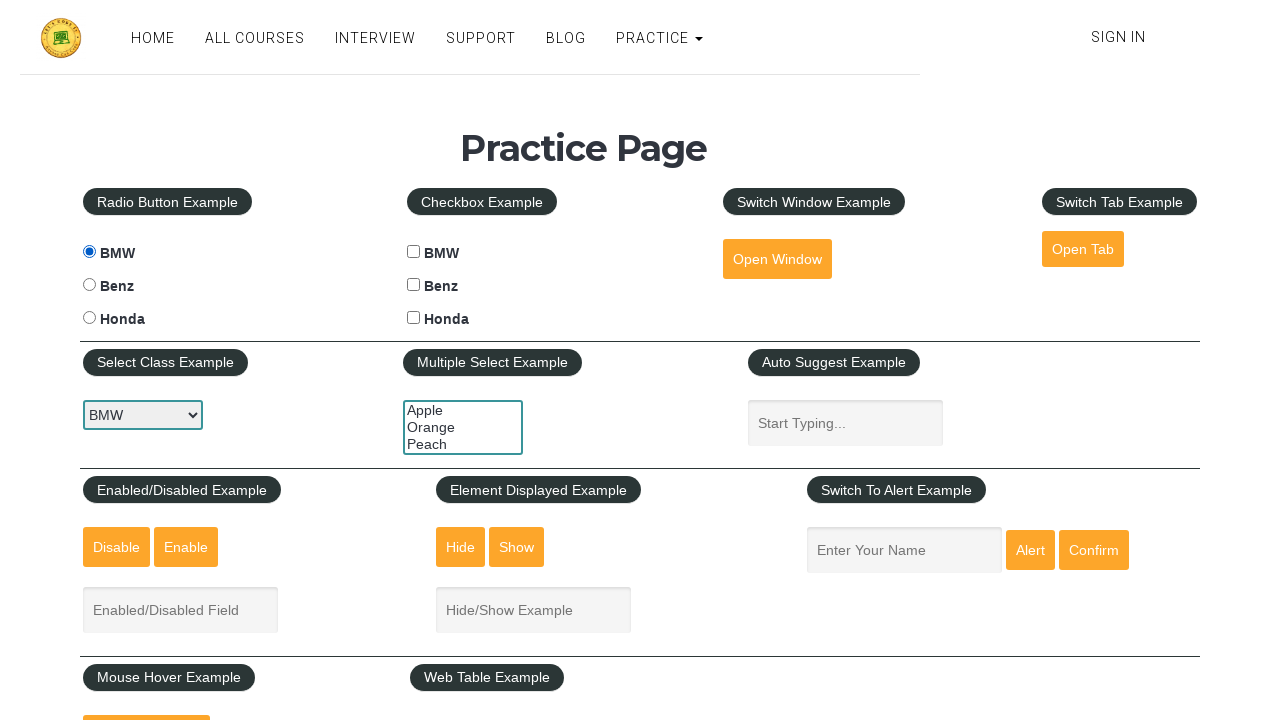

Filled autosuggest field with '123' on input#autosuggest
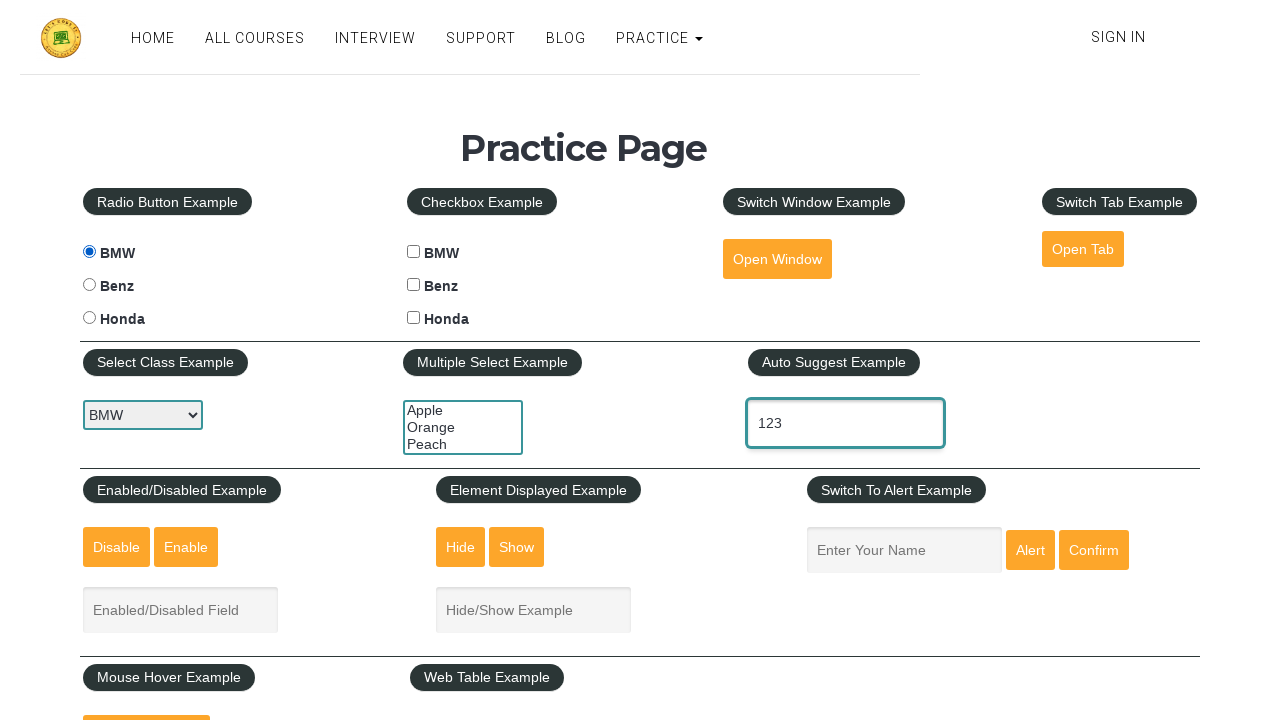

Cleared autosuggest field on input#autosuggest
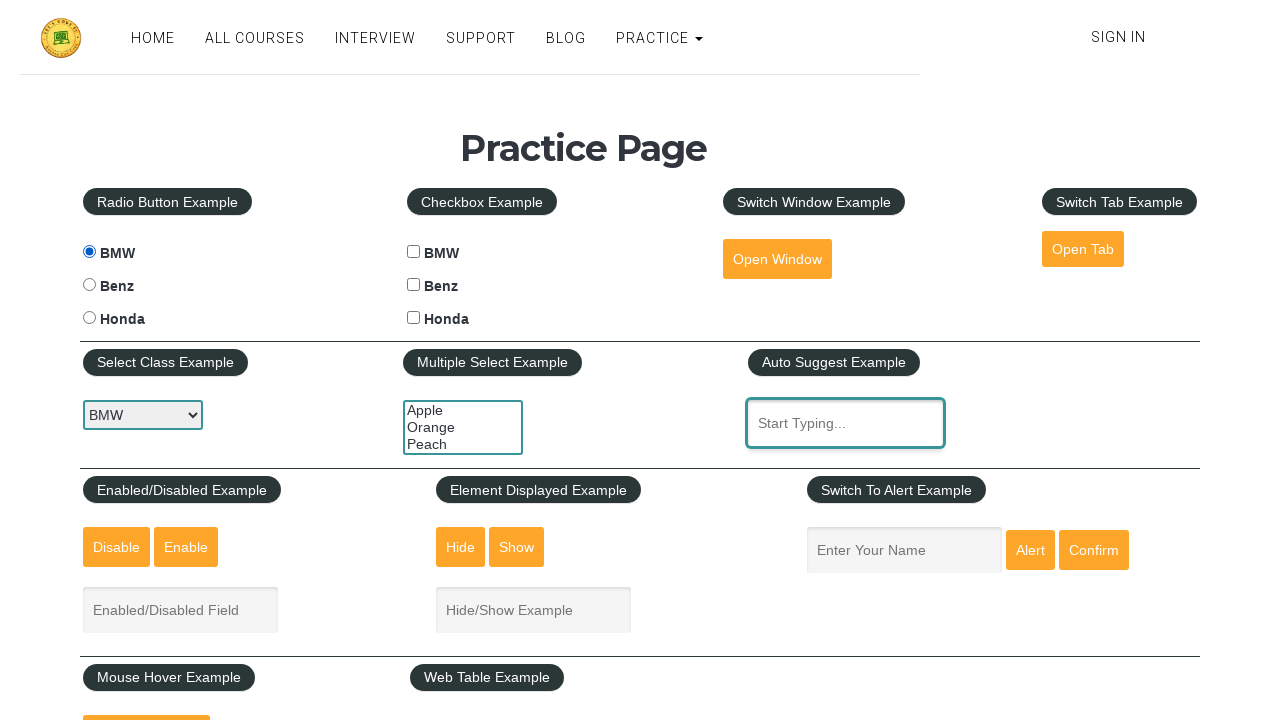

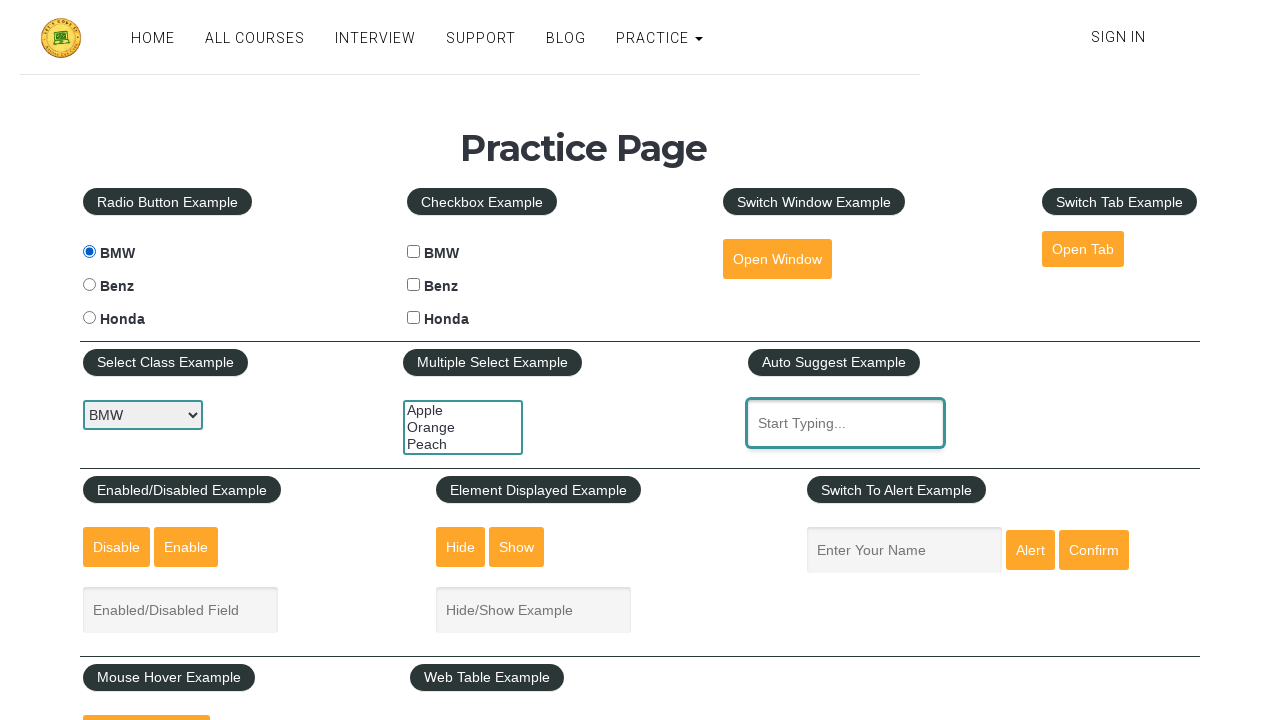